Tests handling of a simple JavaScript alert by triggering it and accepting the dialog

Starting URL: http://demo.automationtesting.in/Alerts.html

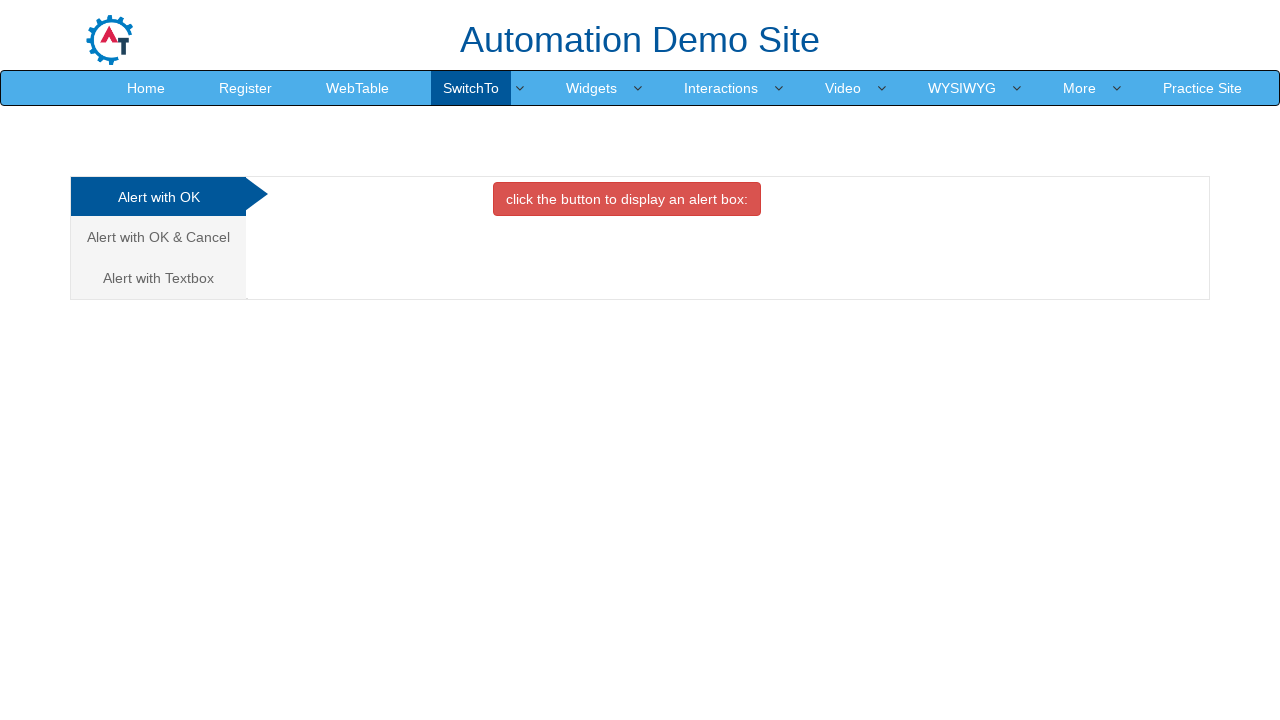

Clicked on 'Alert with OK' tab at (158, 197) on xpath=//a[text()='Alert with OK ']
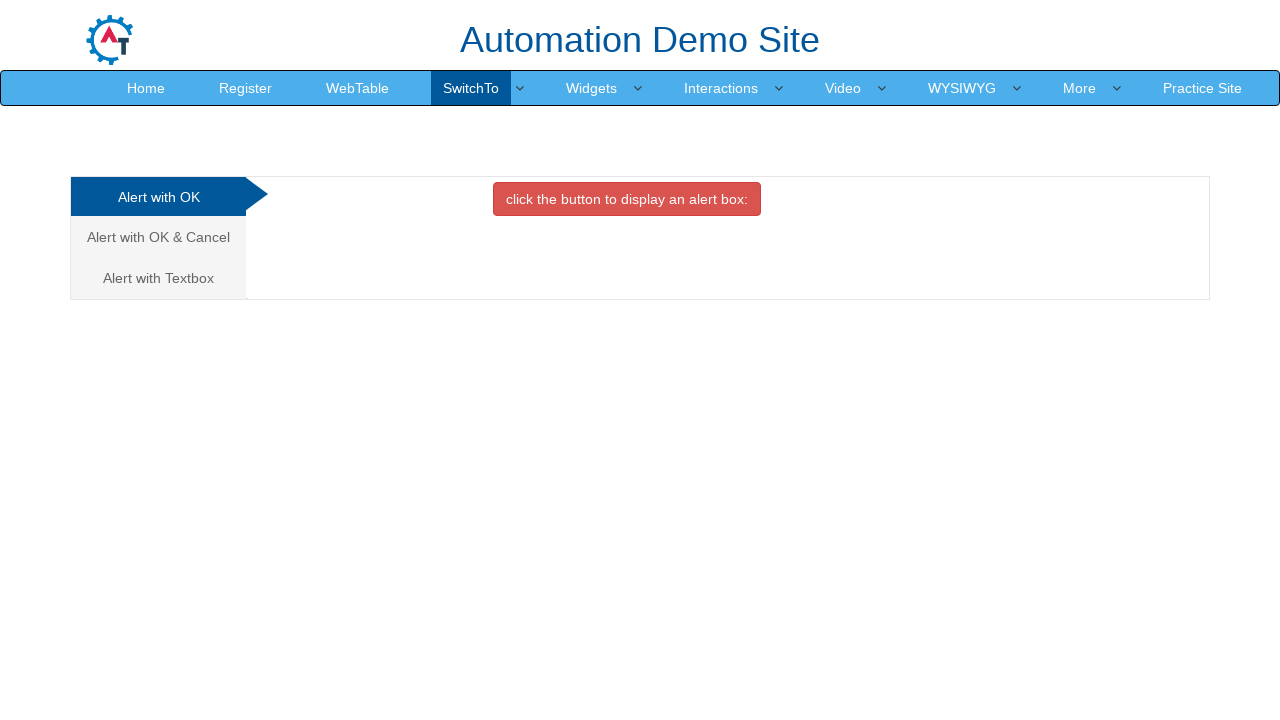

Registered dialog handler to accept alerts
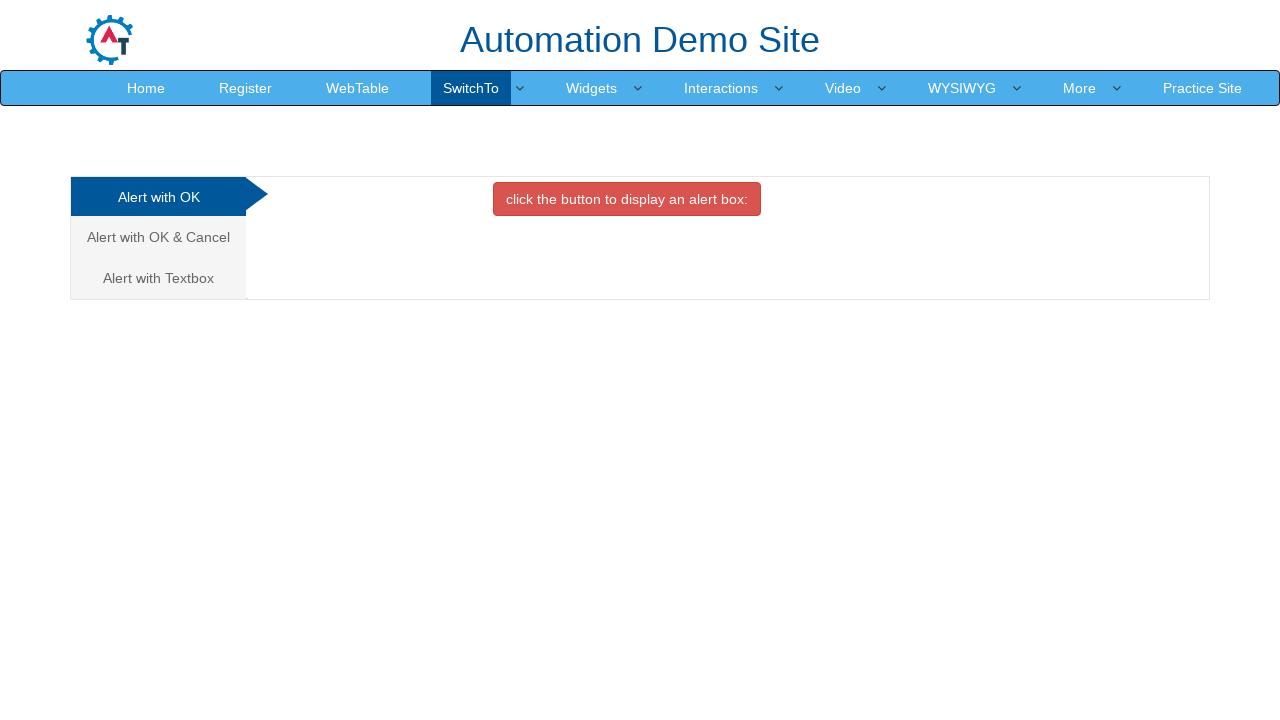

Clicked button to trigger the simple alert at (627, 199) on (//button[contains(text(),'button')])[1]
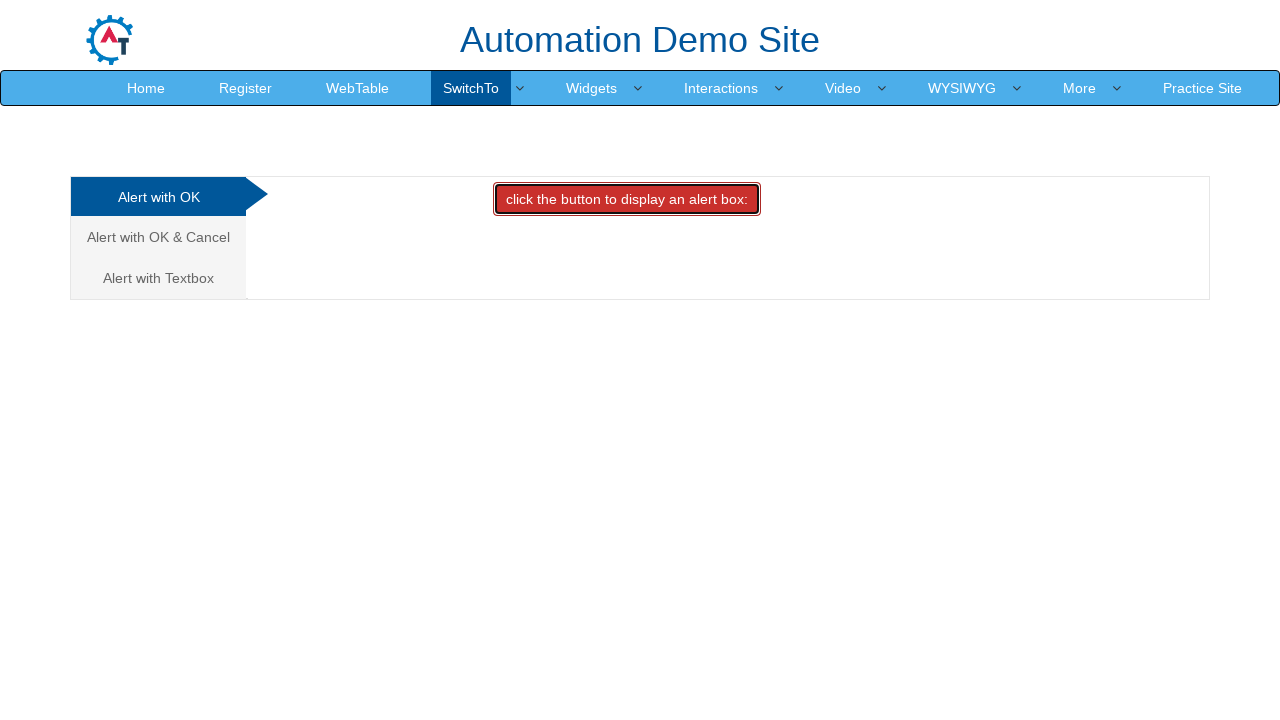

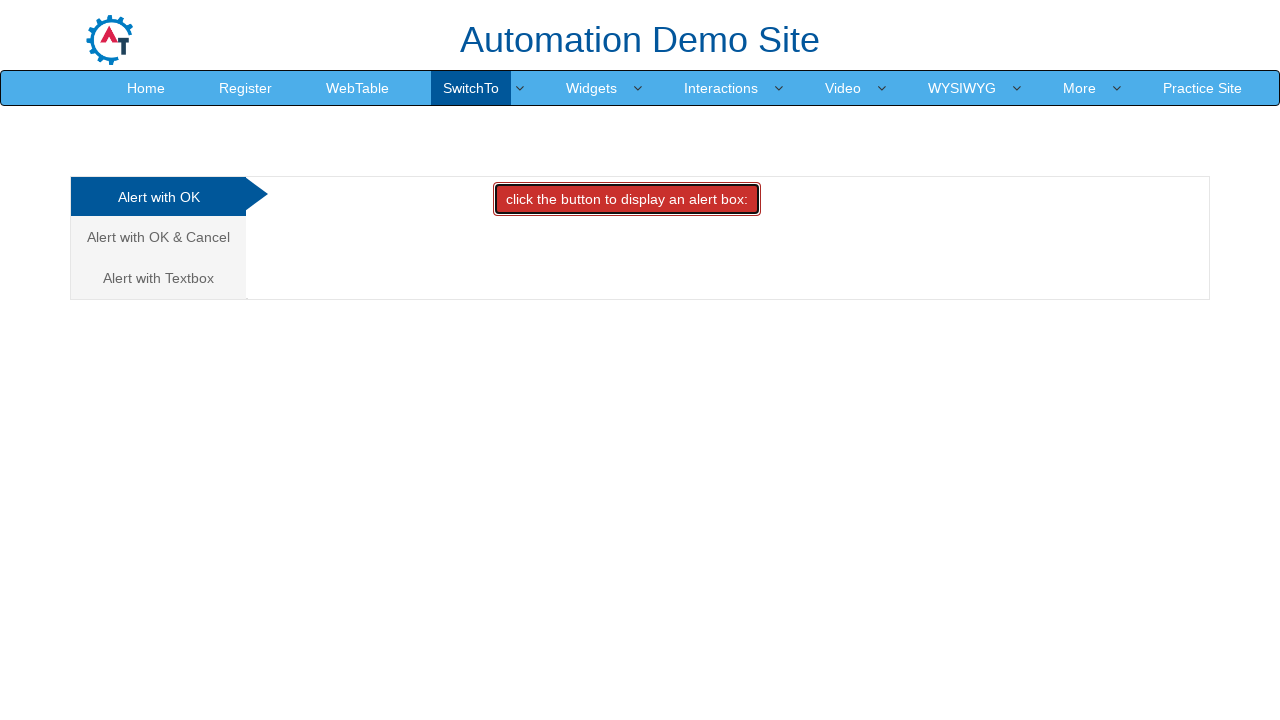